Tests a greeting form with a different username input to verify the welcome message functionality

Starting URL: https://safatelli.github.io/tp-test-logiciel/assets/hello.html

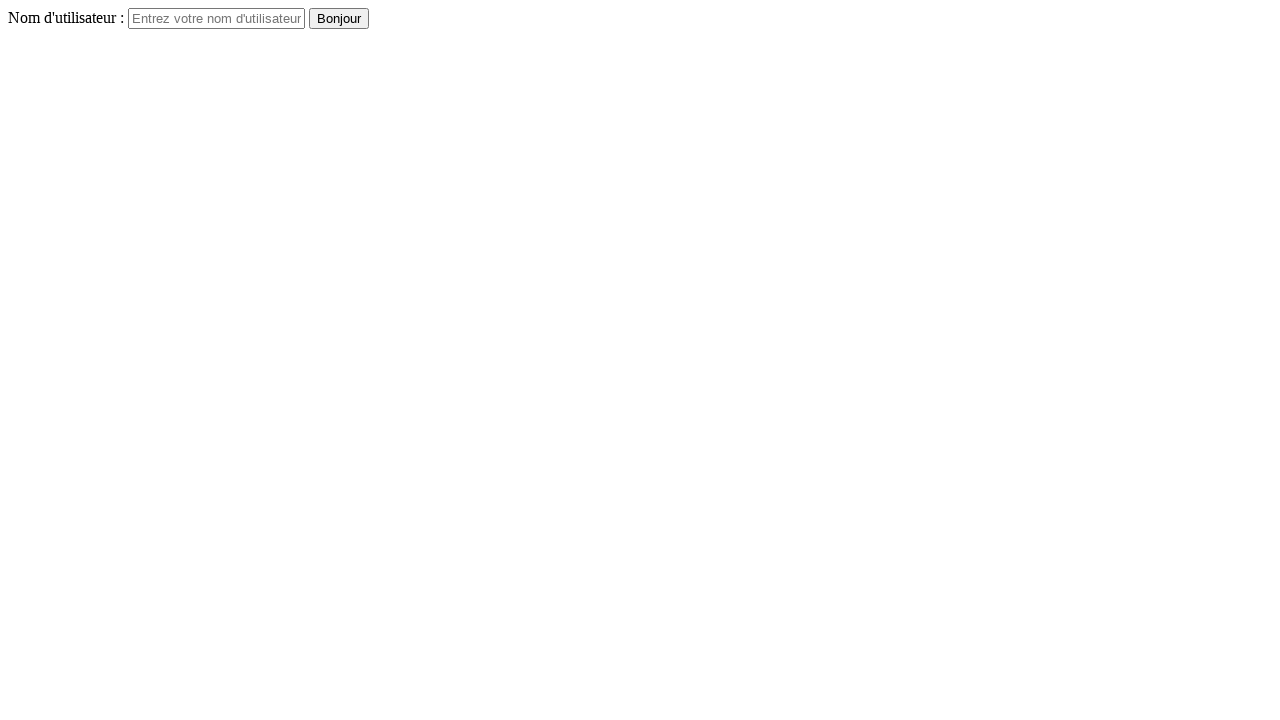

Clicked on username field at (216, 18) on #username
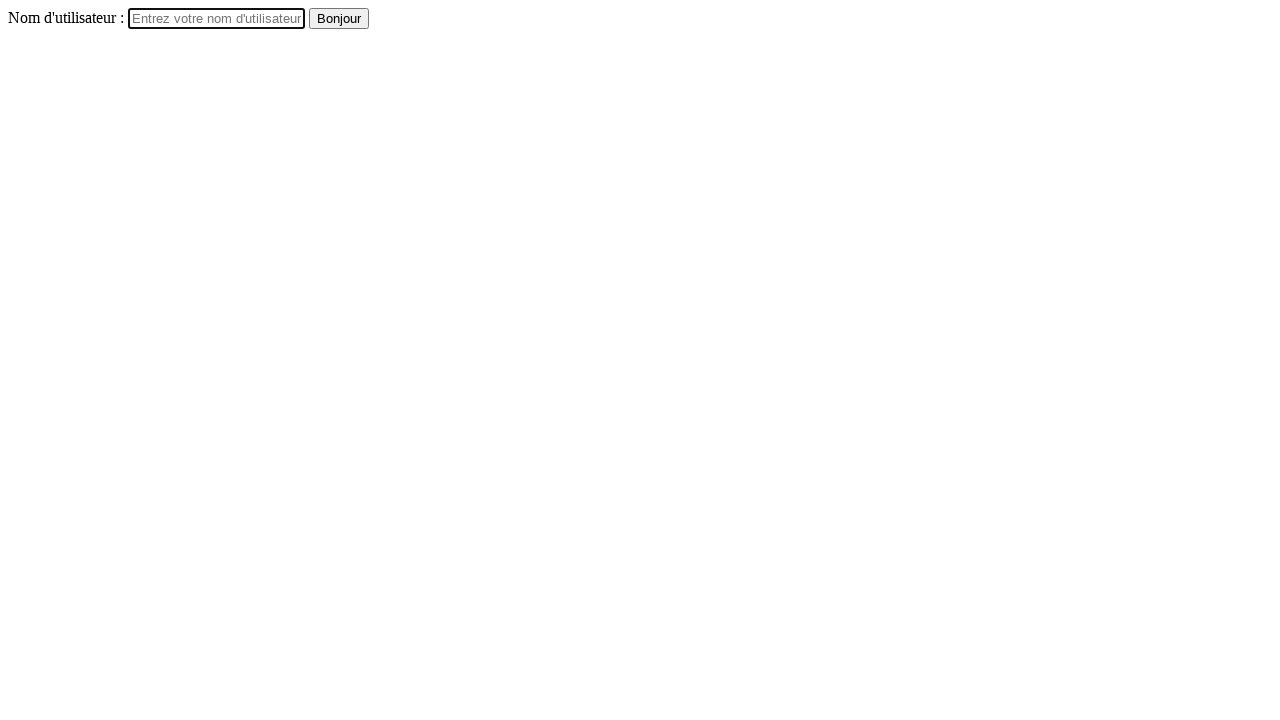

Filled username field with 'aymen' on #username
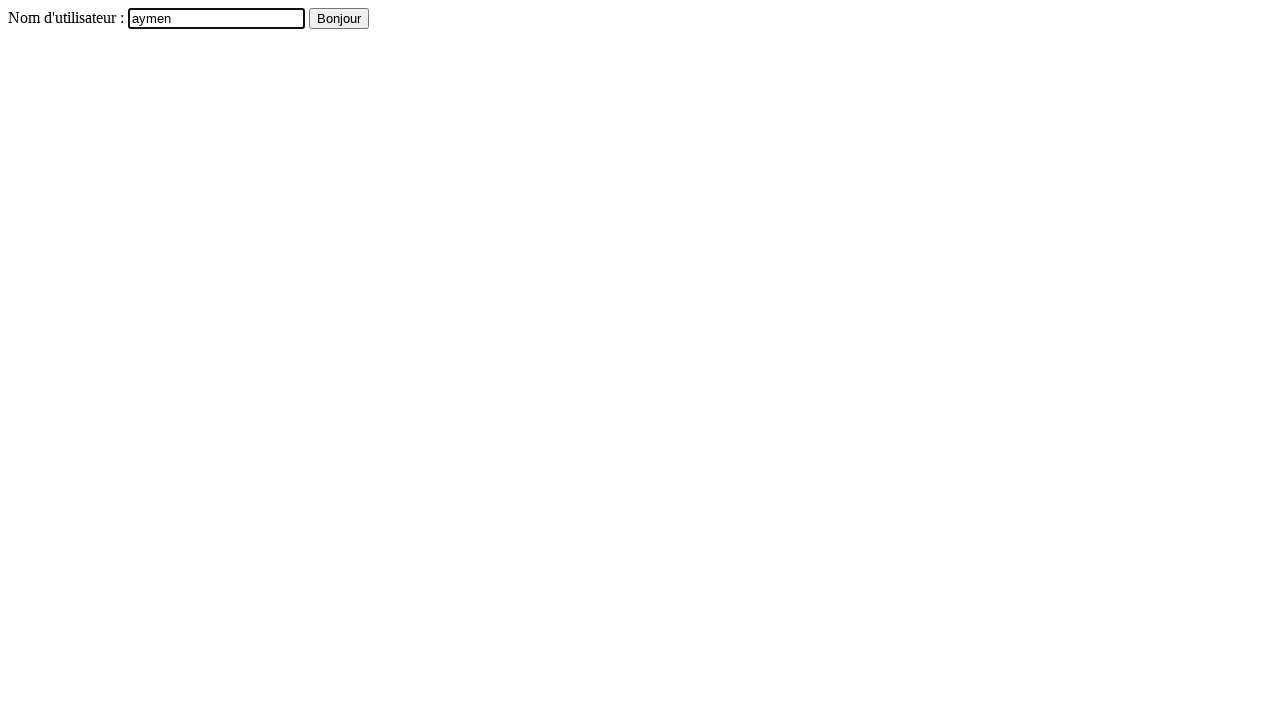

Clicked submit button at (339, 18) on button
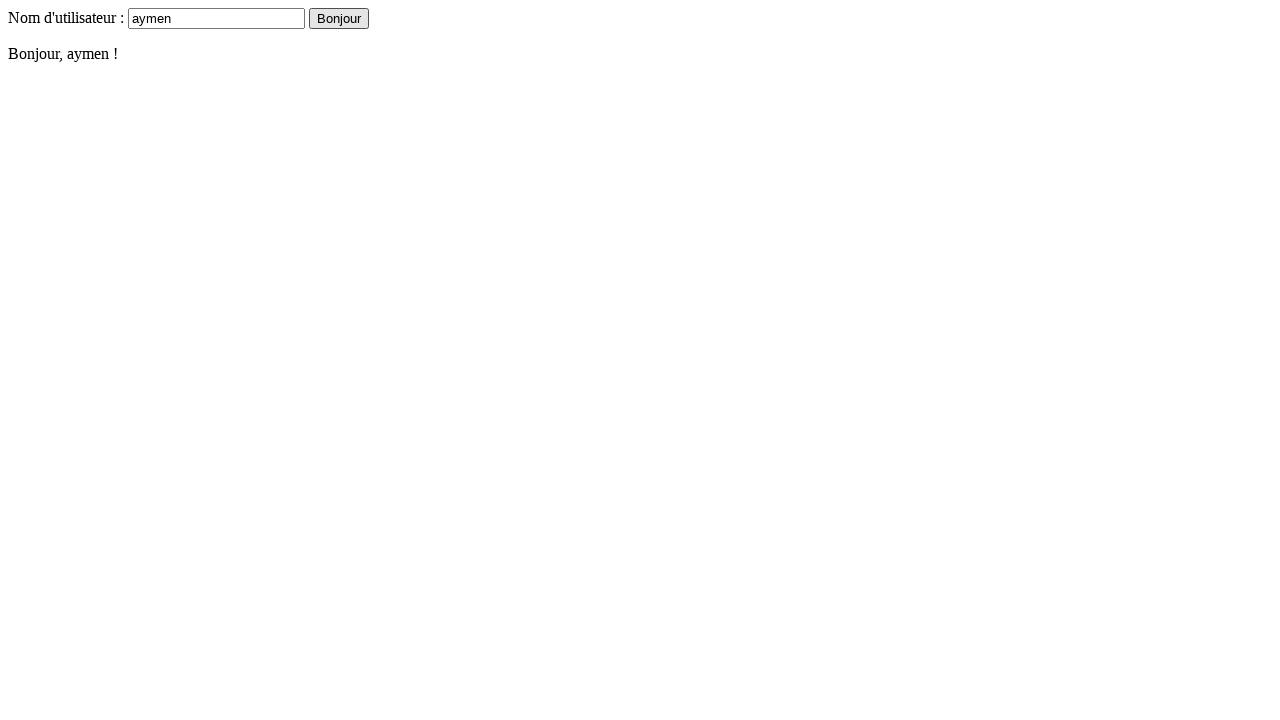

Welcome message appeared on page
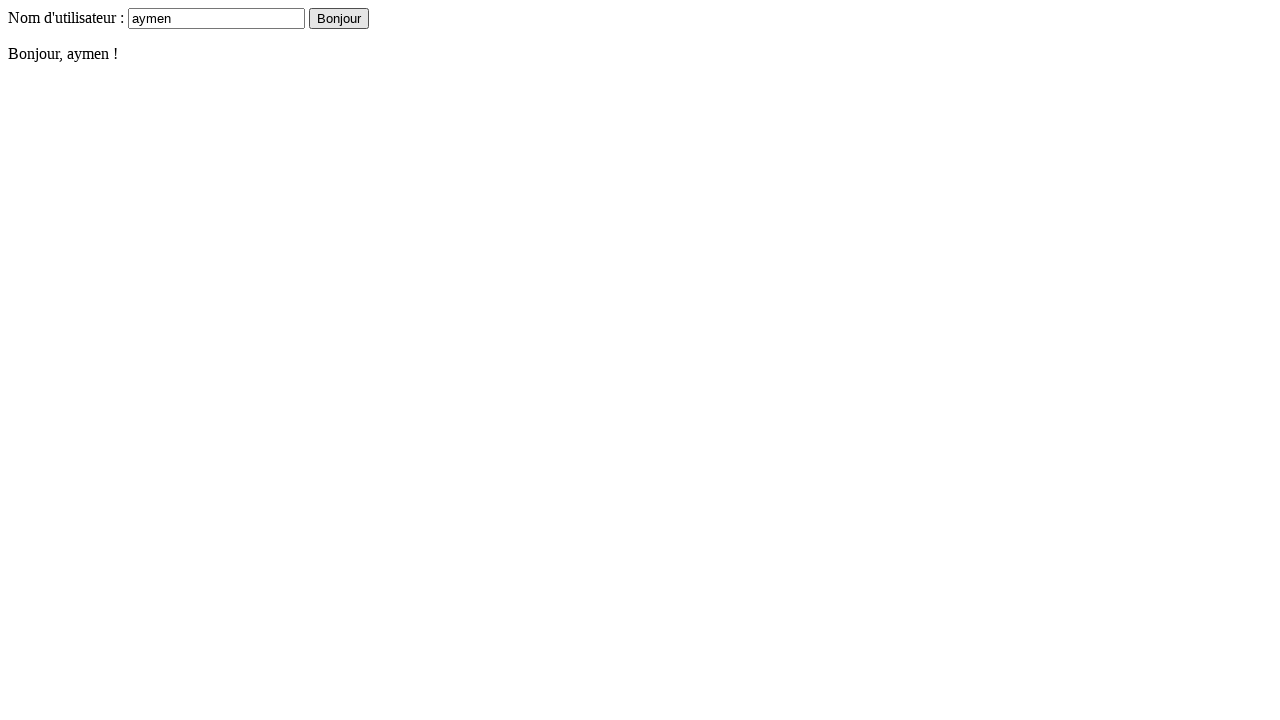

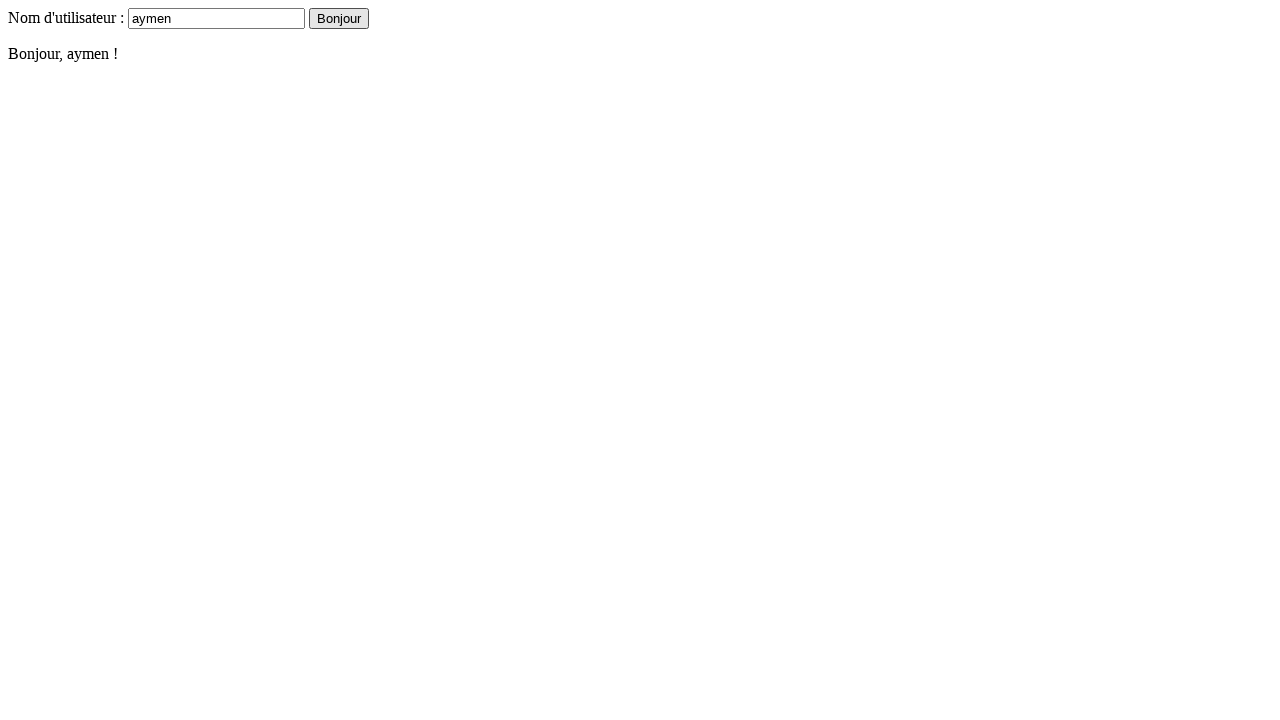